Tests the login button functionality on the anhtester.com homepage by clicking the login button to verify it's clickable and responsive.

Starting URL: https://anhtester.com/

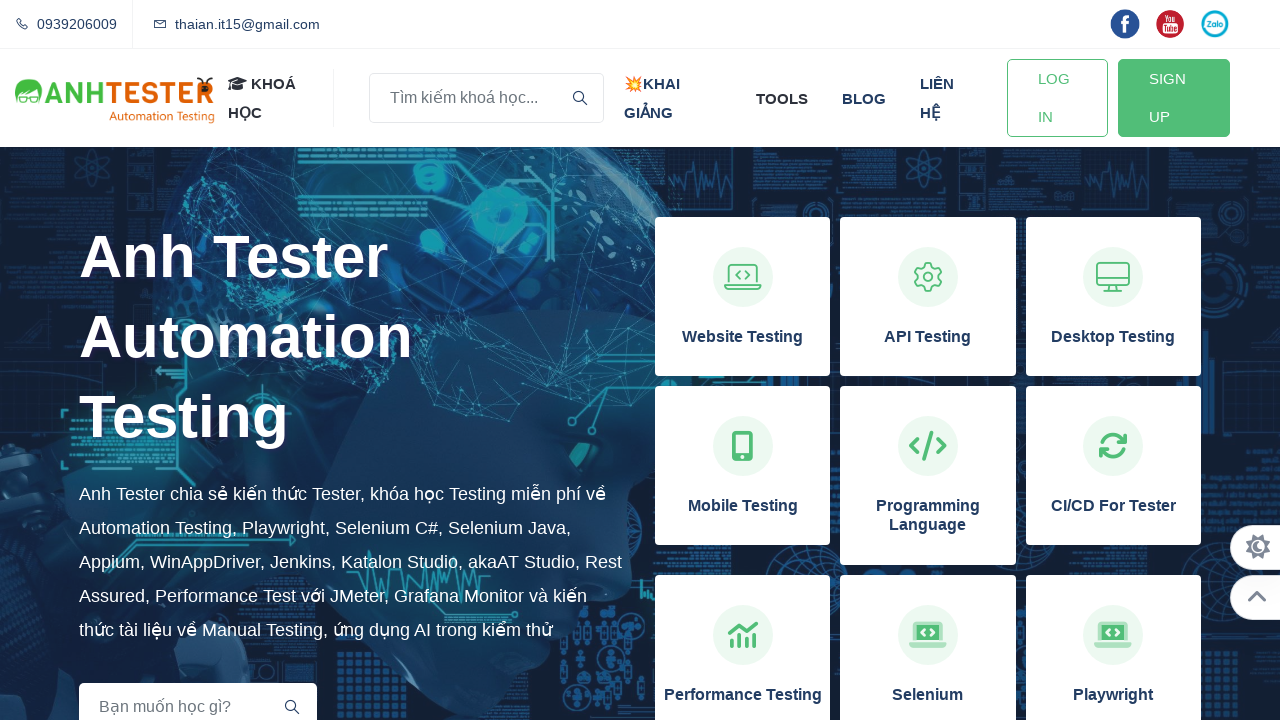

Navigated to https://anhtester.com/ homepage
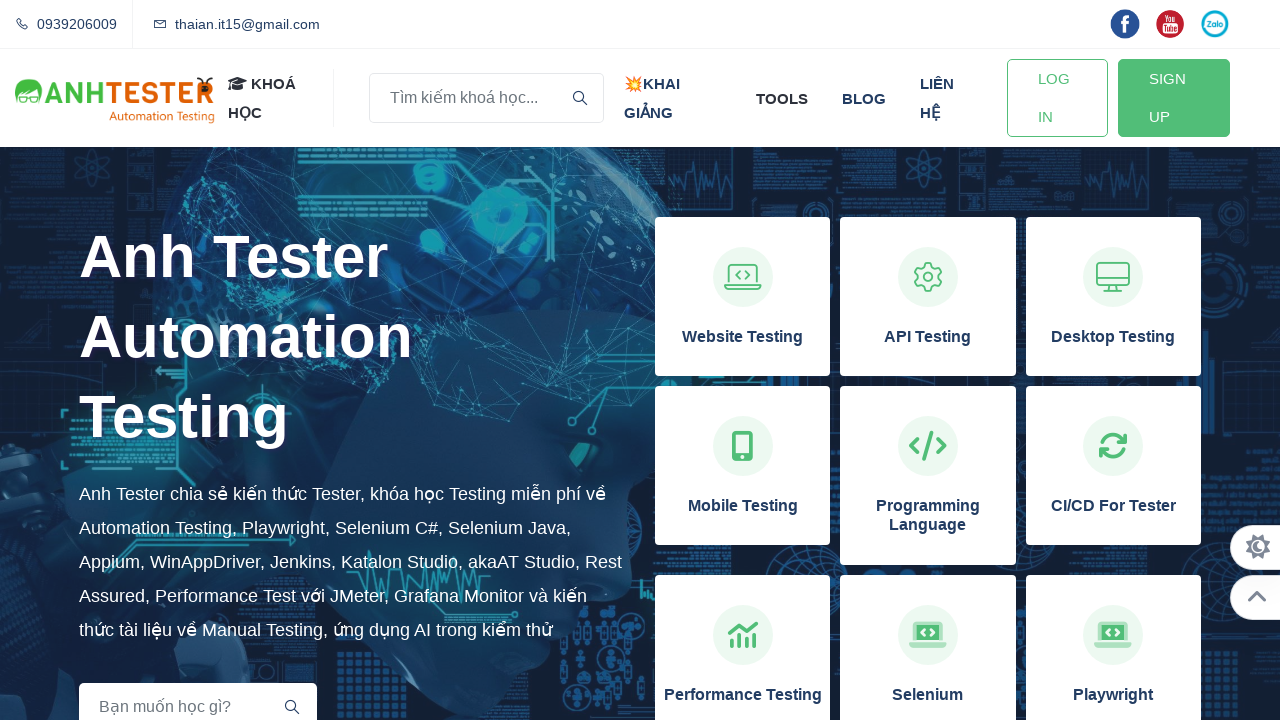

Clicked the login button to verify it's clickable and responsive at (1057, 98) on a#btn-login
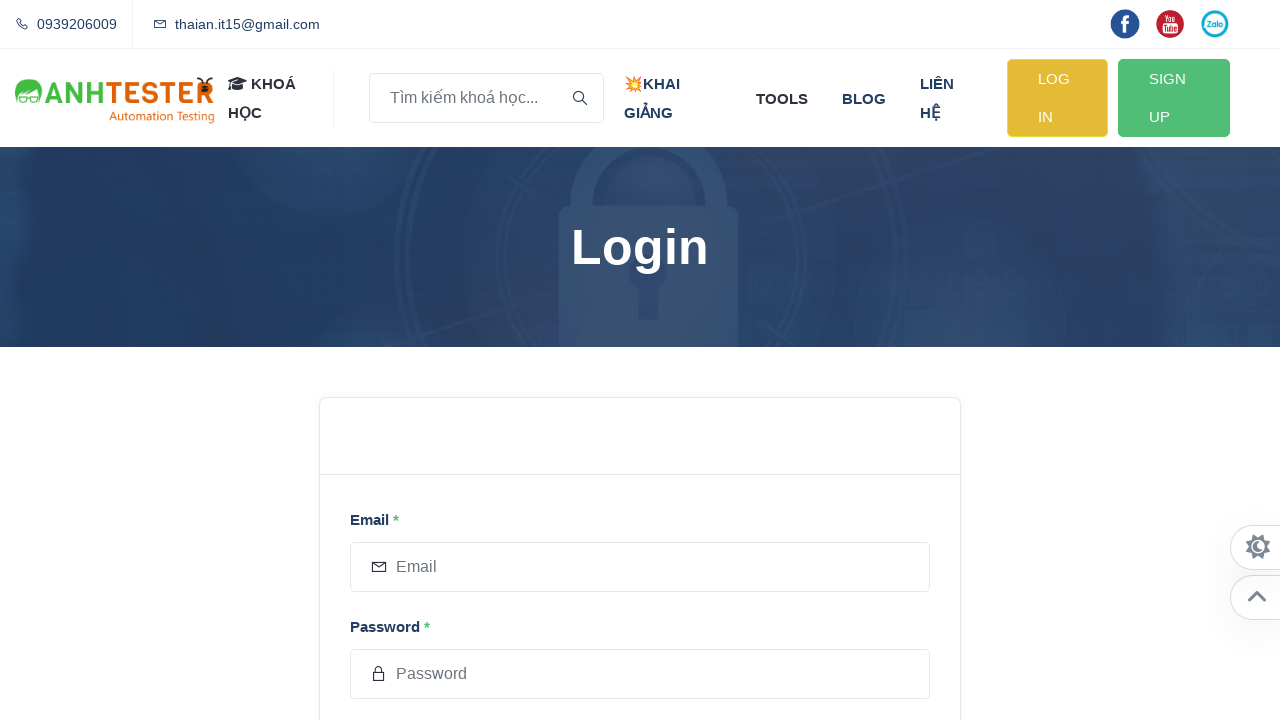

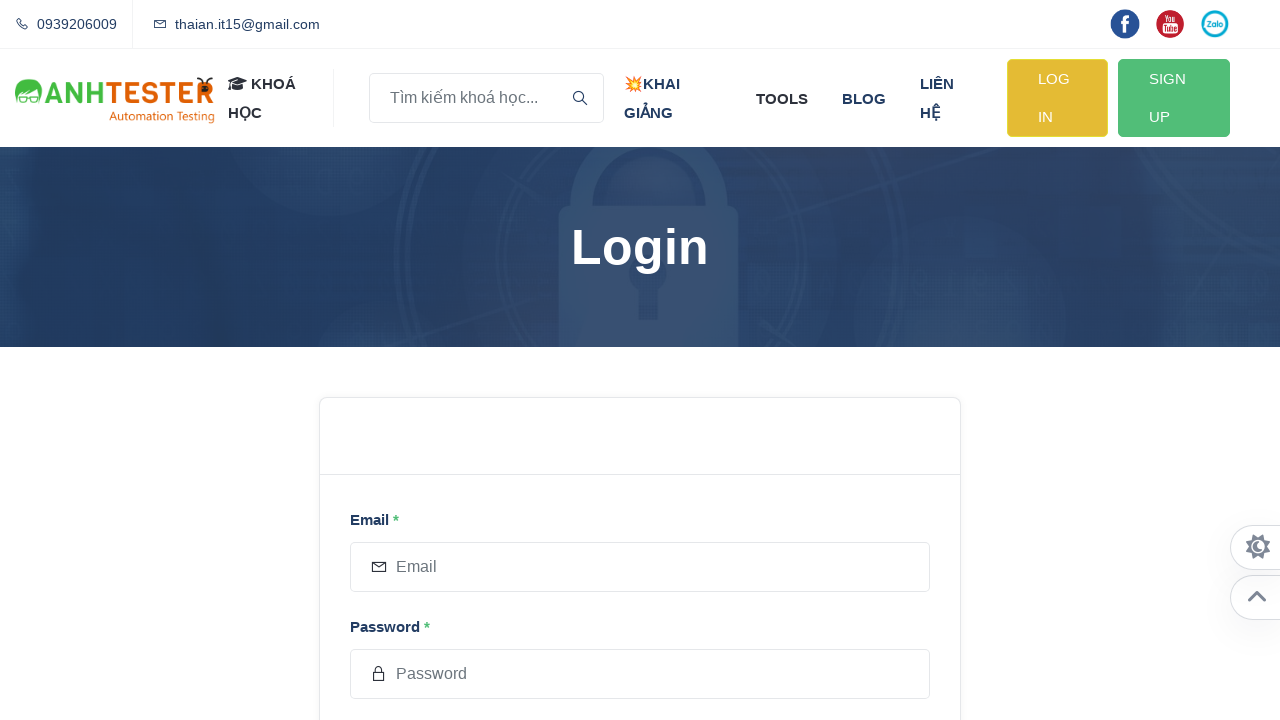